Tests navigation to the Send Mail & Packages section on USPS website

Starting URL: https://www.usps.com/

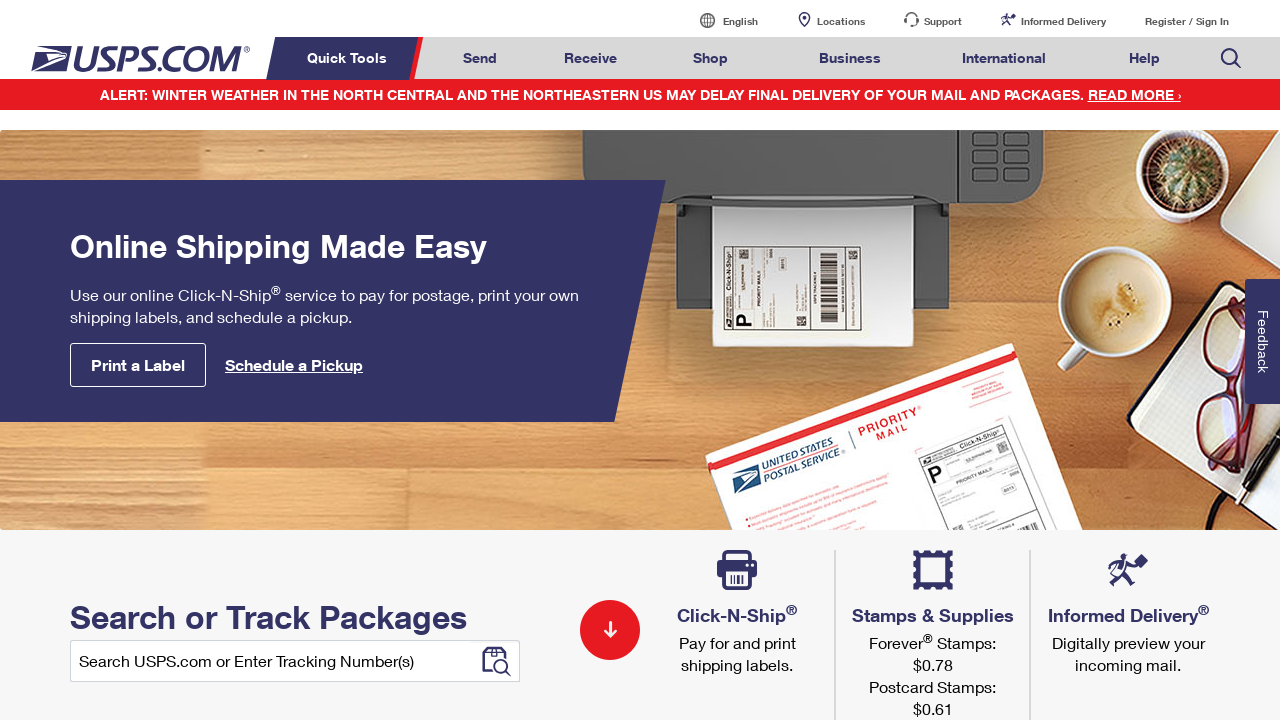

Clicked on Send Mail link at (480, 58) on a#mail-ship-width
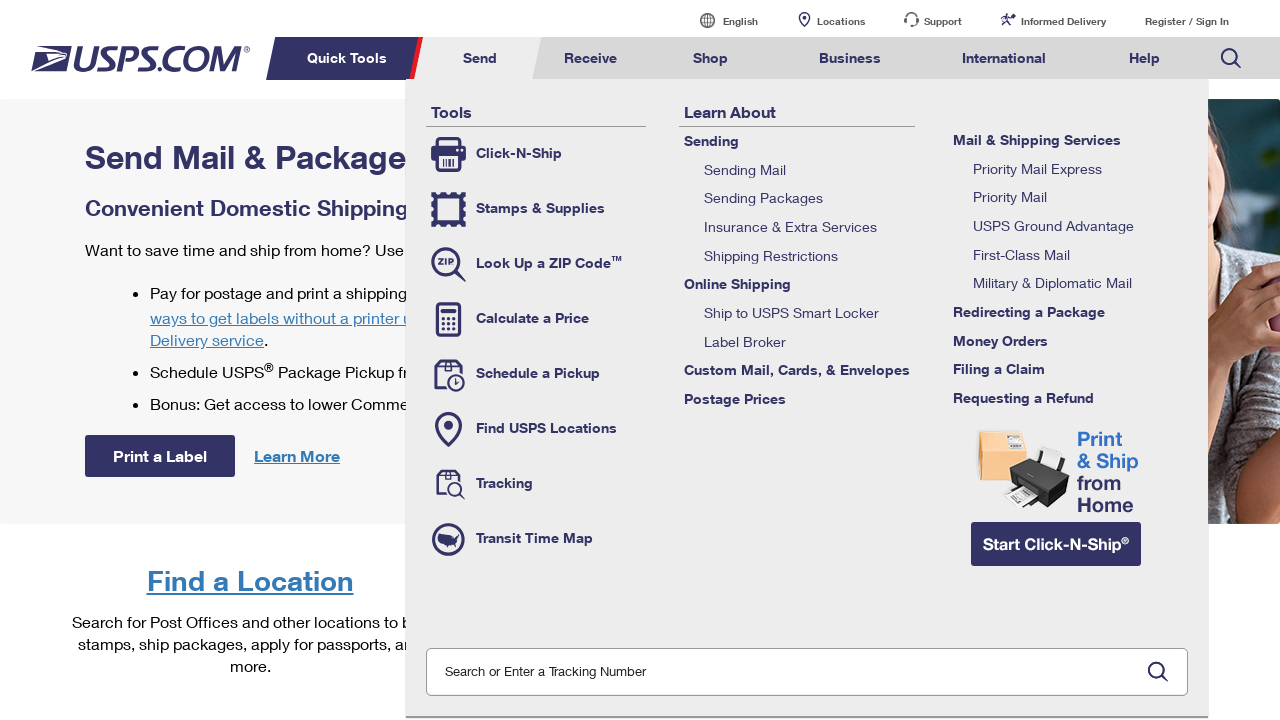

Verified page title is 'Send Mail & Packages | USPS'
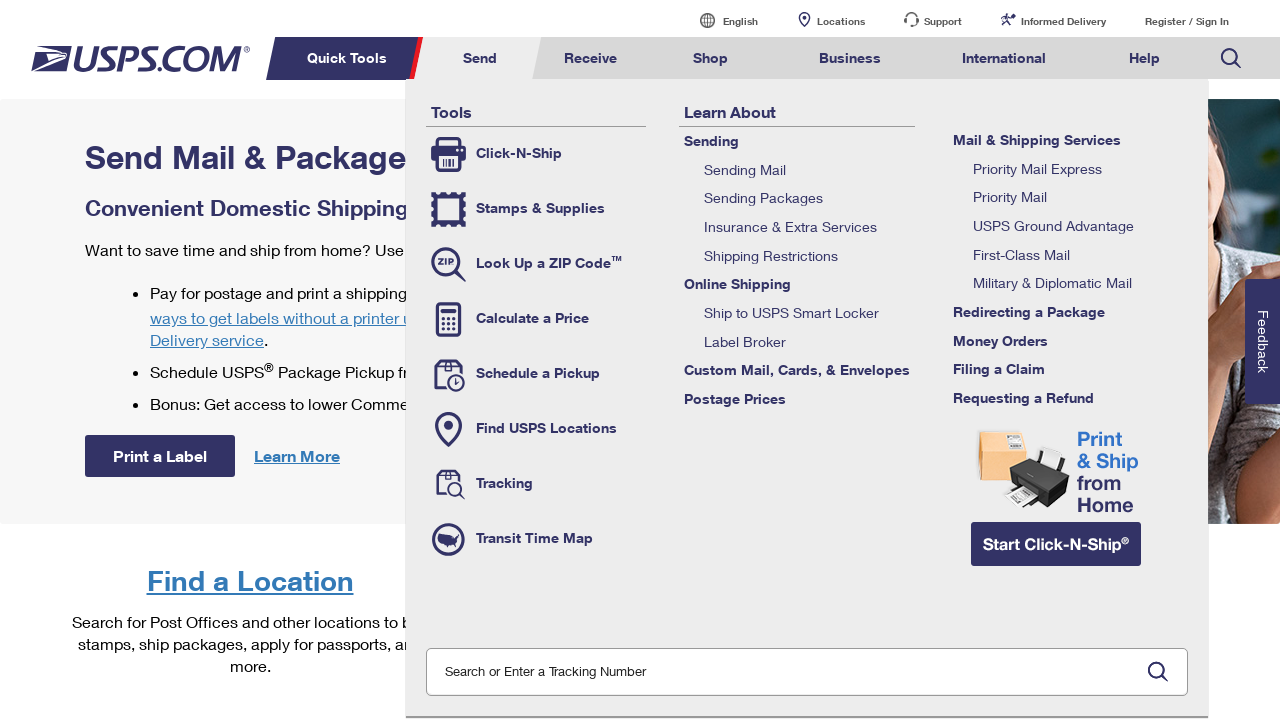

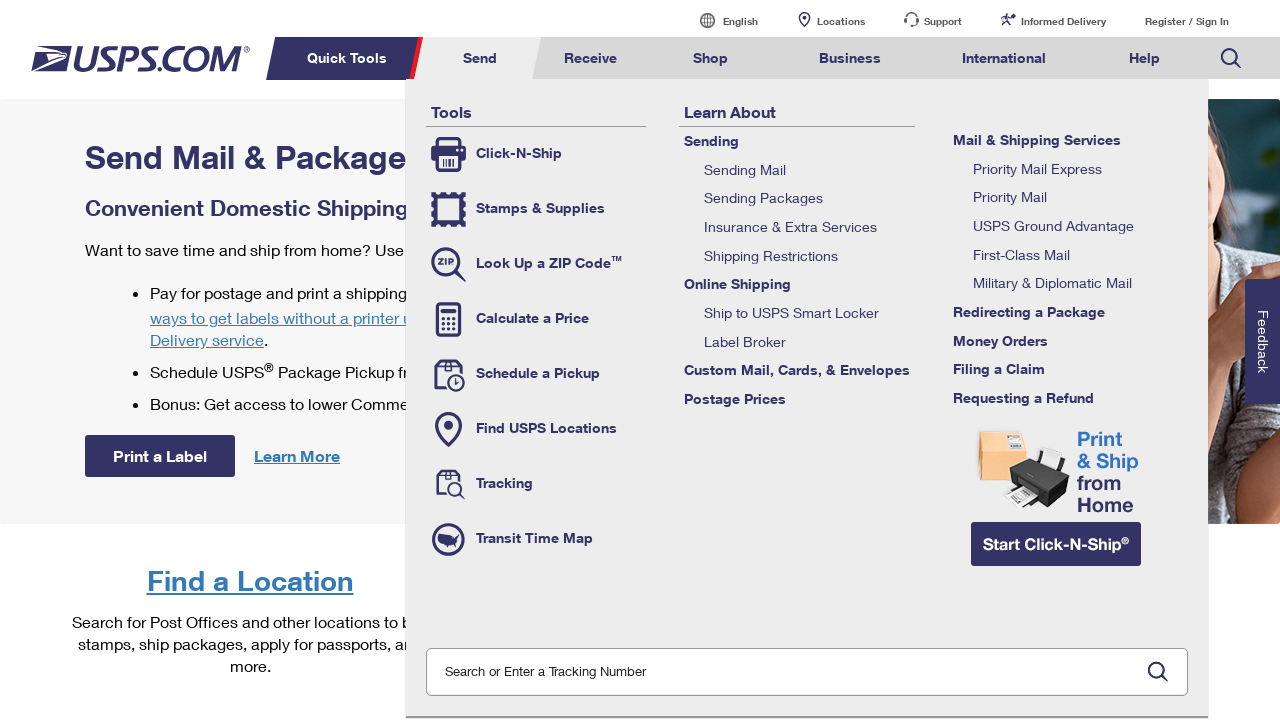